Tests prompt dialog box by clicking a button, entering text in the prompt, and verifying the result

Starting URL: https://demoqa.com/alerts

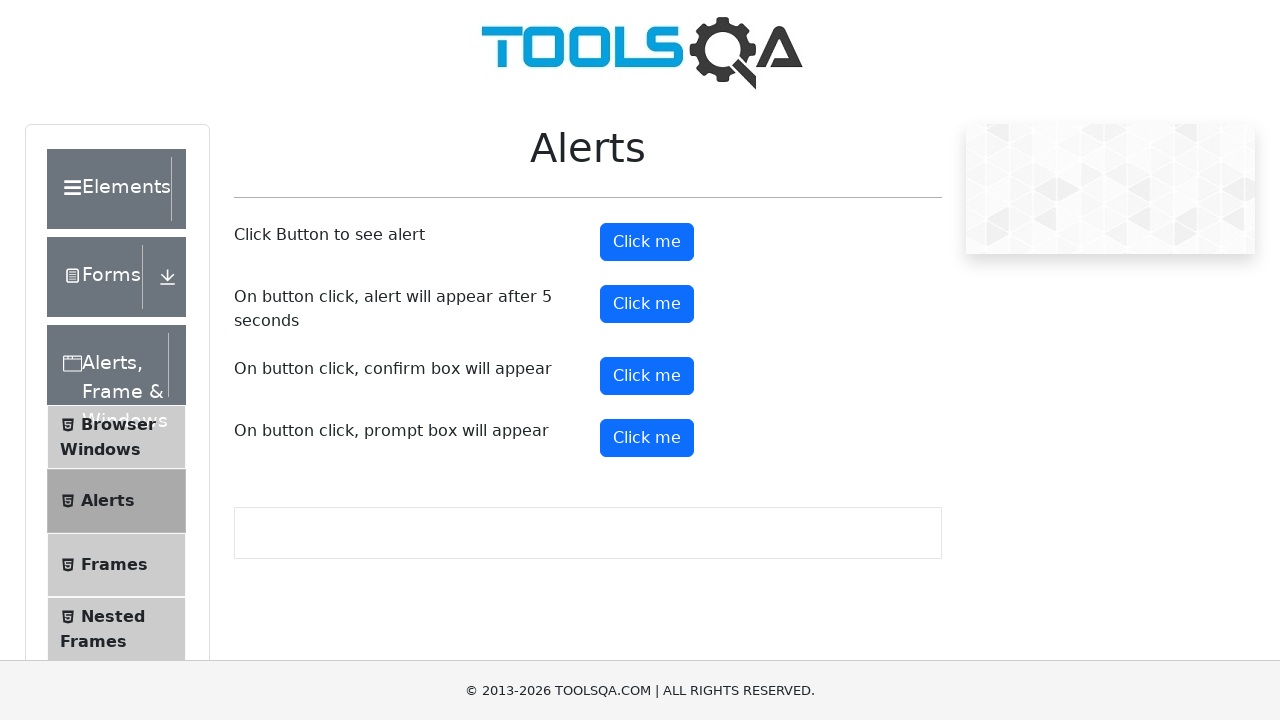

Waited for prompt button to be visible
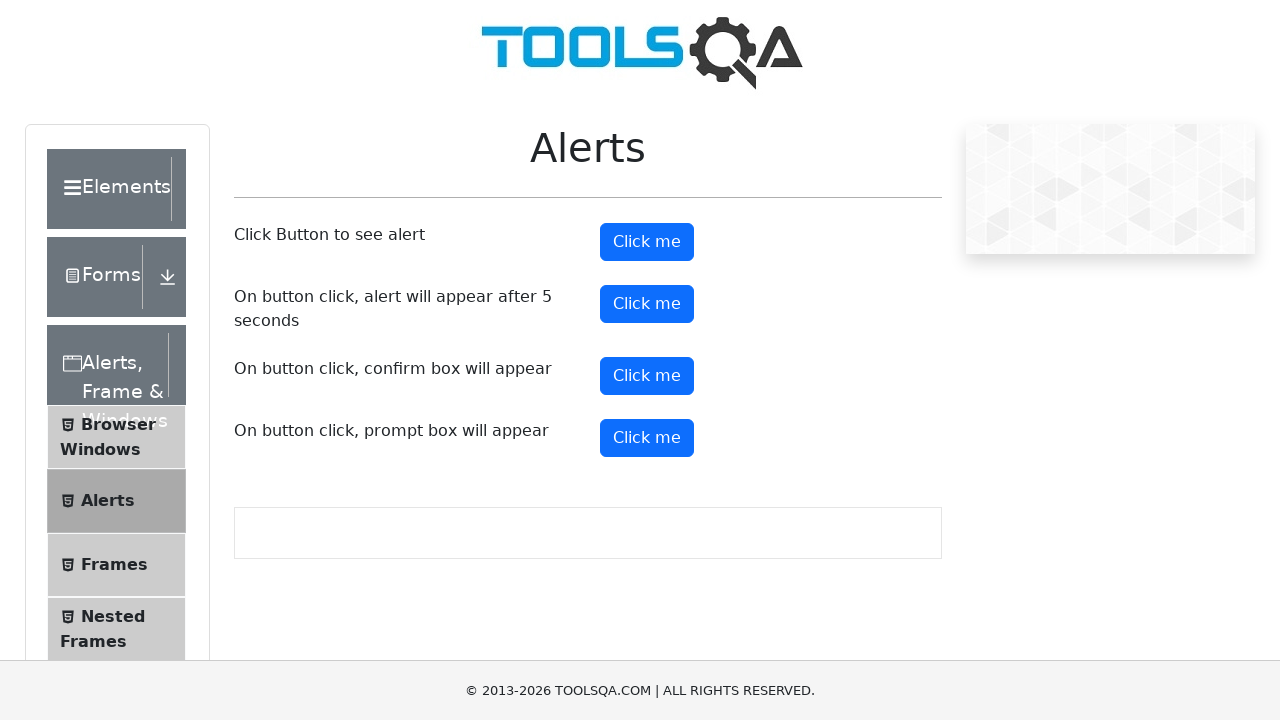

Set up dialog handler to accept prompt with 'Harry'
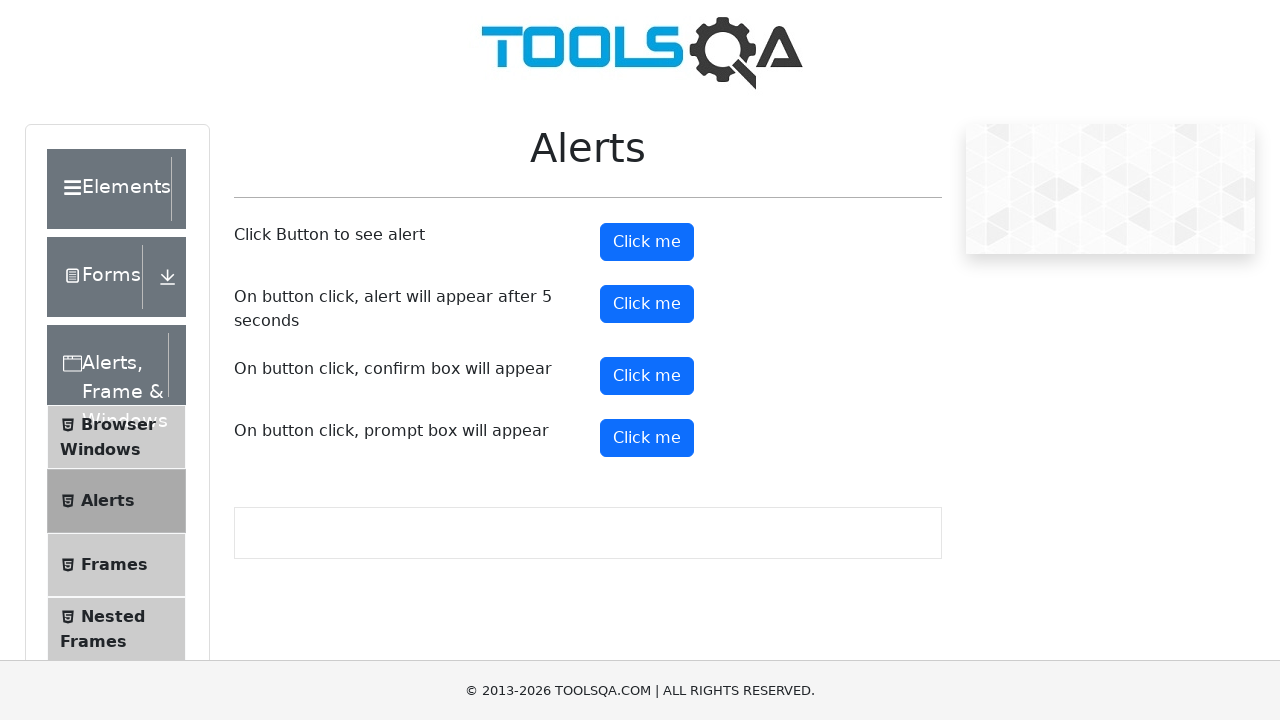

Clicked prompt button to trigger dialog box at (647, 438) on #promtButton
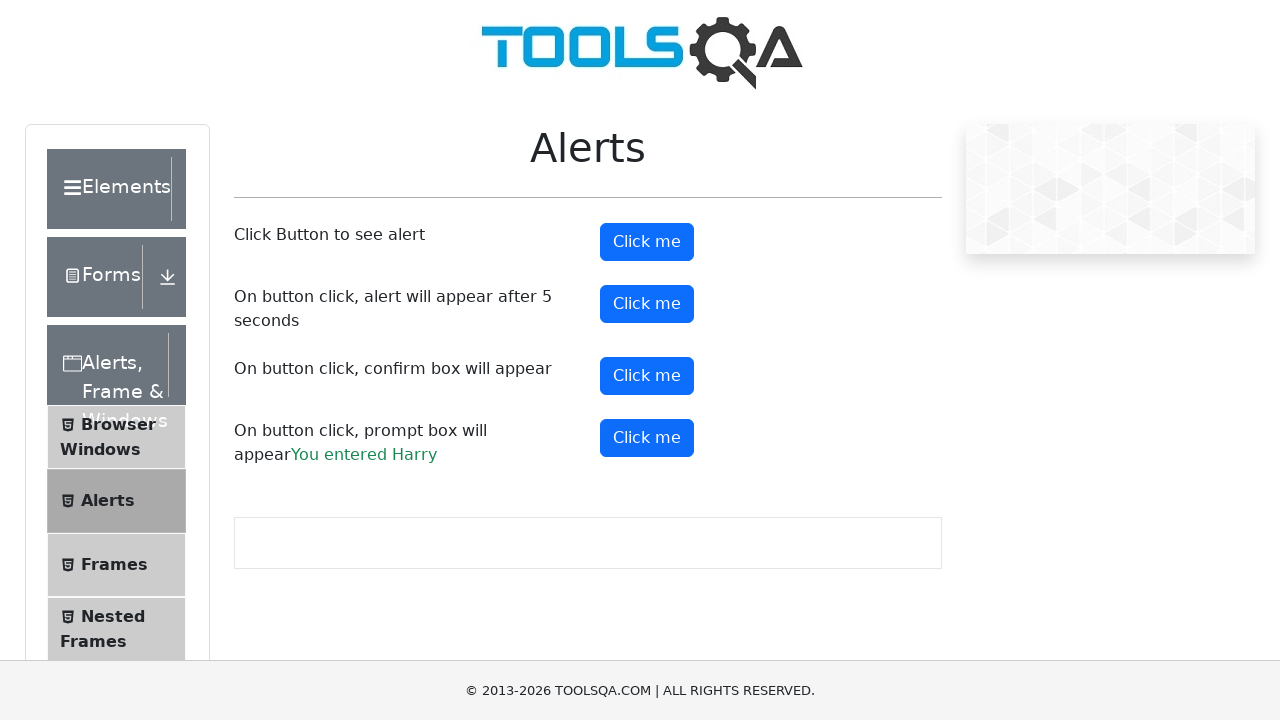

Waited for prompt result message to appear
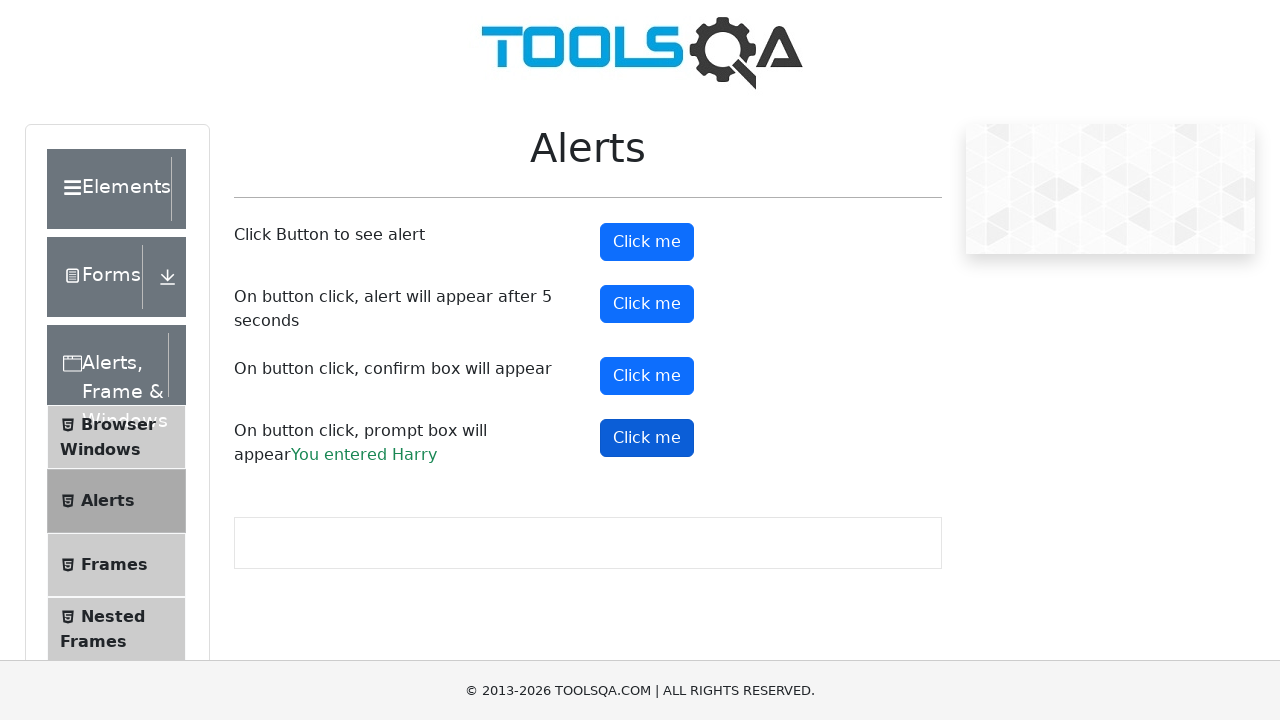

Retrieved prompt result text: You entered Harry
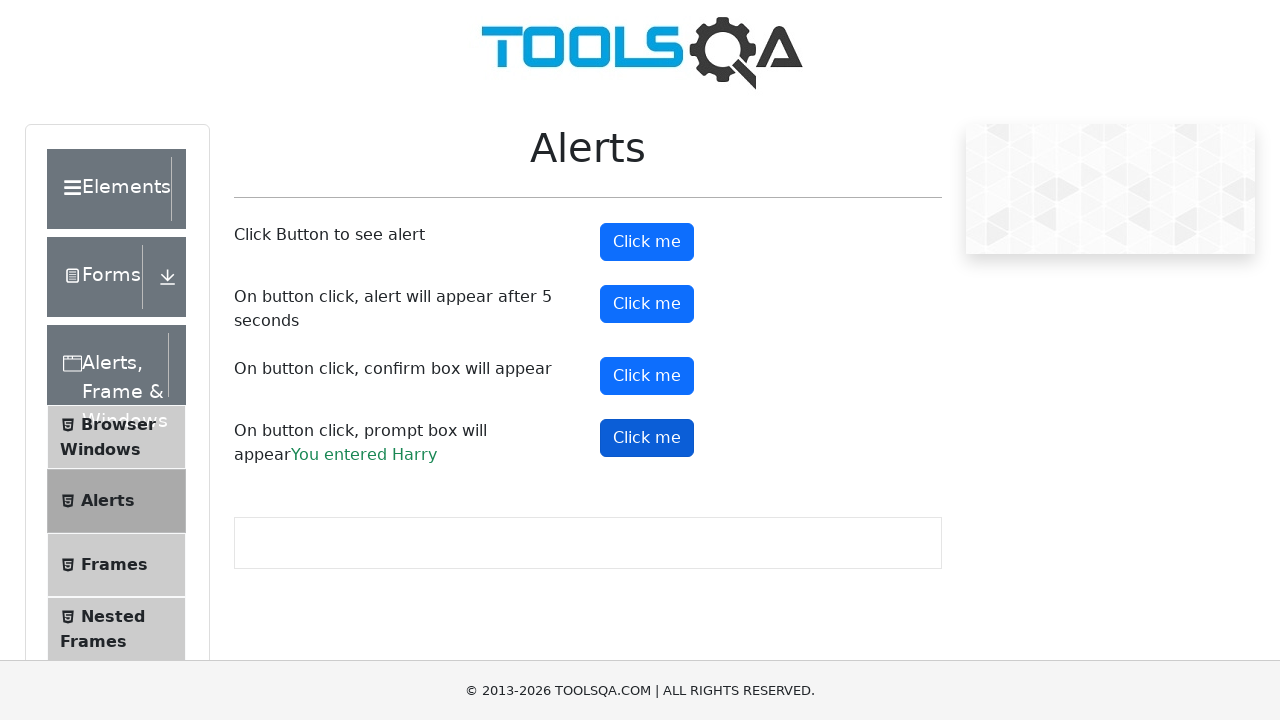

Verified prompt result matches expected text 'You entered Harry'
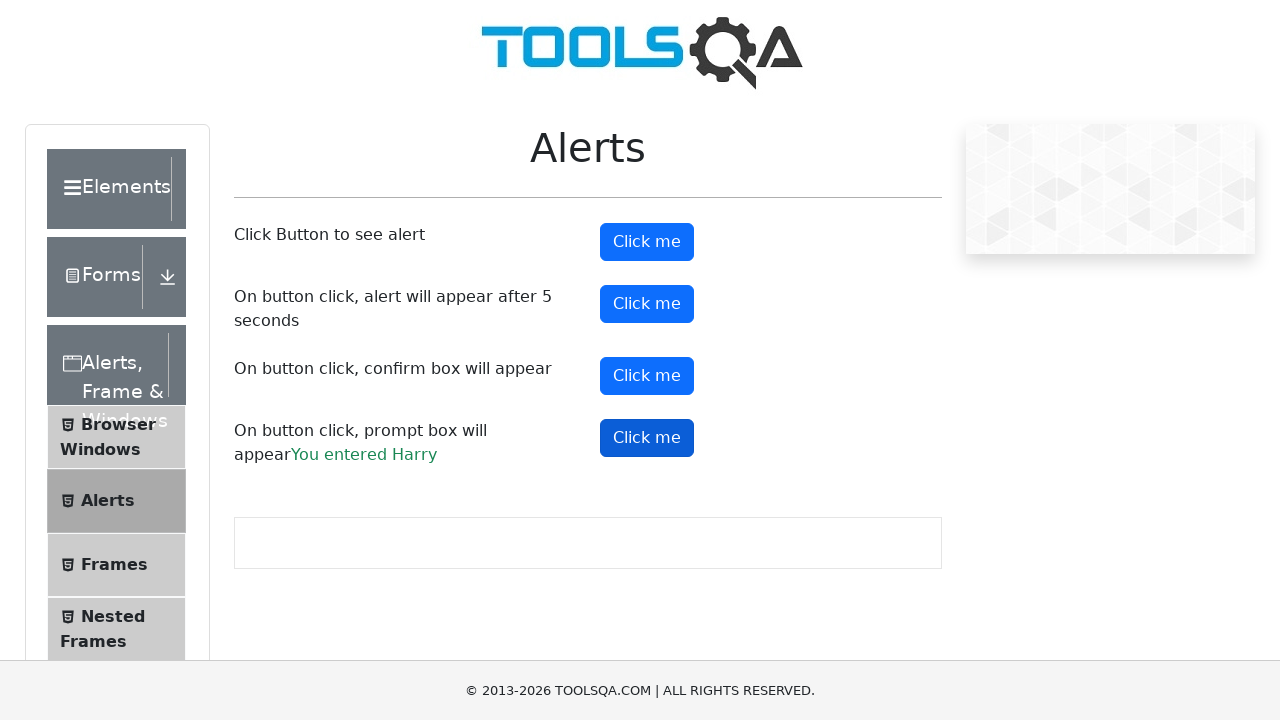

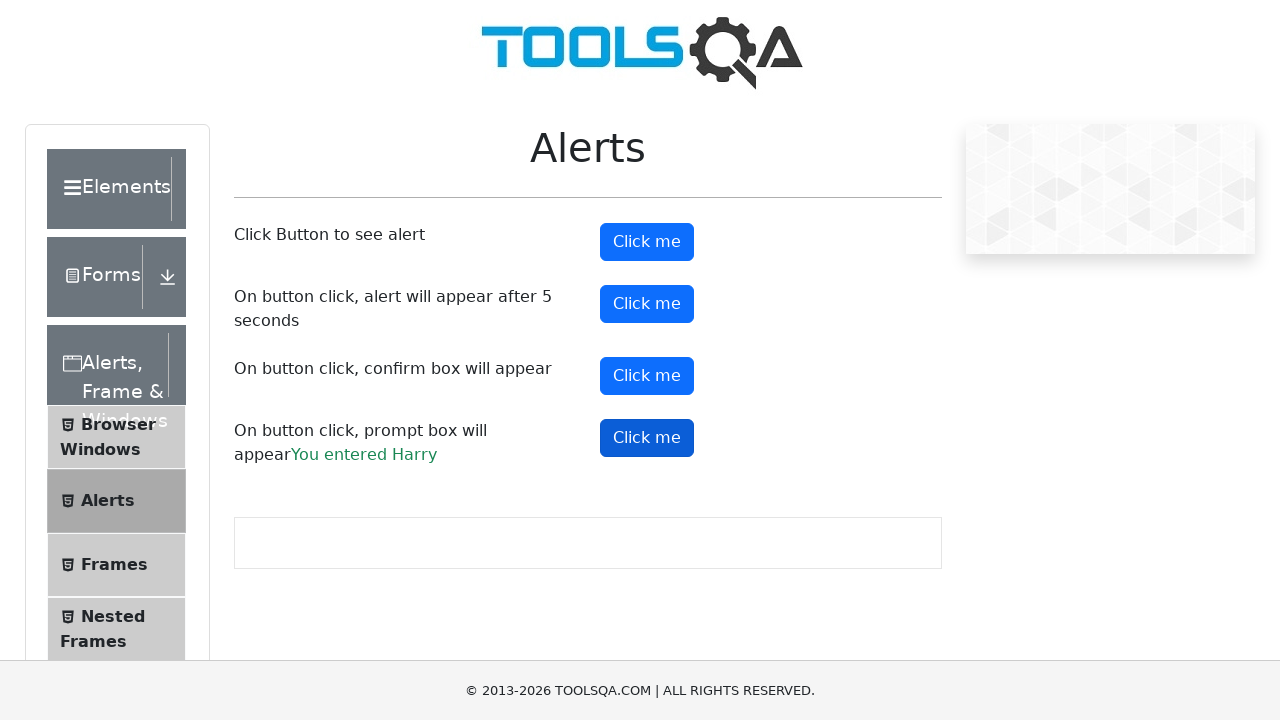